Tests switching between multiple browser windows by clicking a link that opens a new window, then switching between the original and new windows using window handles ordered by first/last.

Starting URL: https://the-internet.herokuapp.com/windows

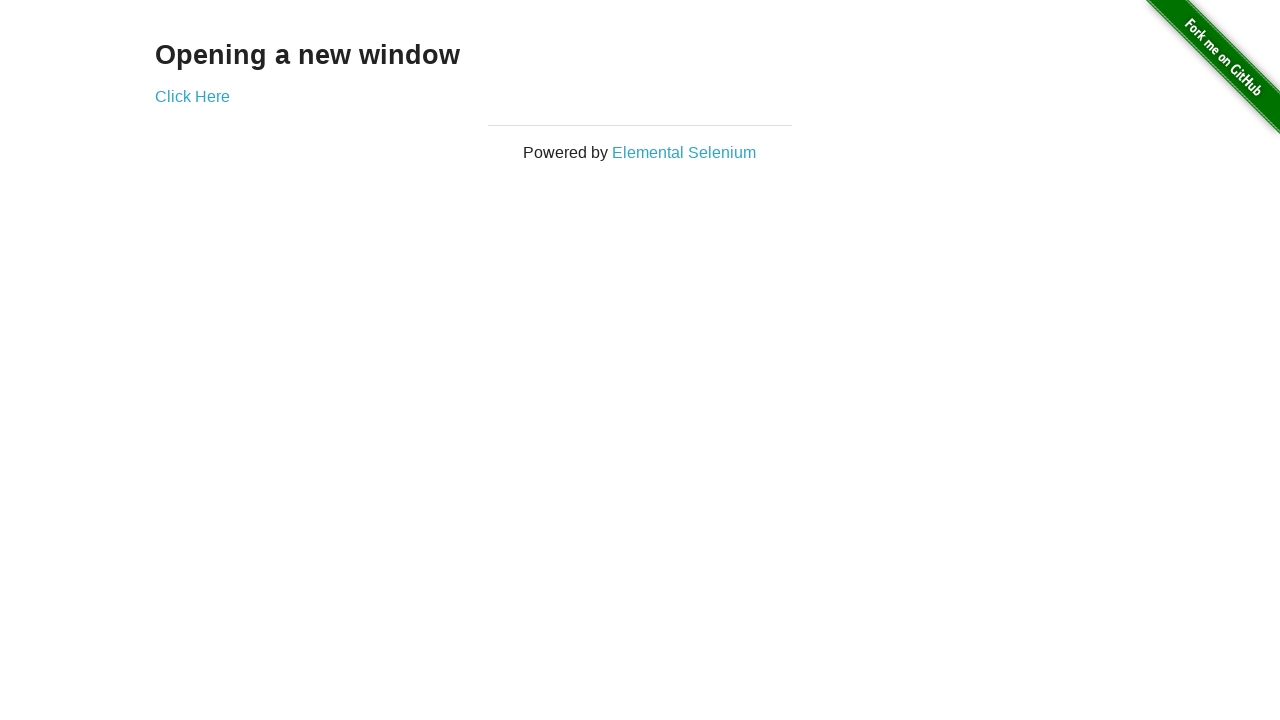

Clicked link to open new window at (192, 96) on .example a
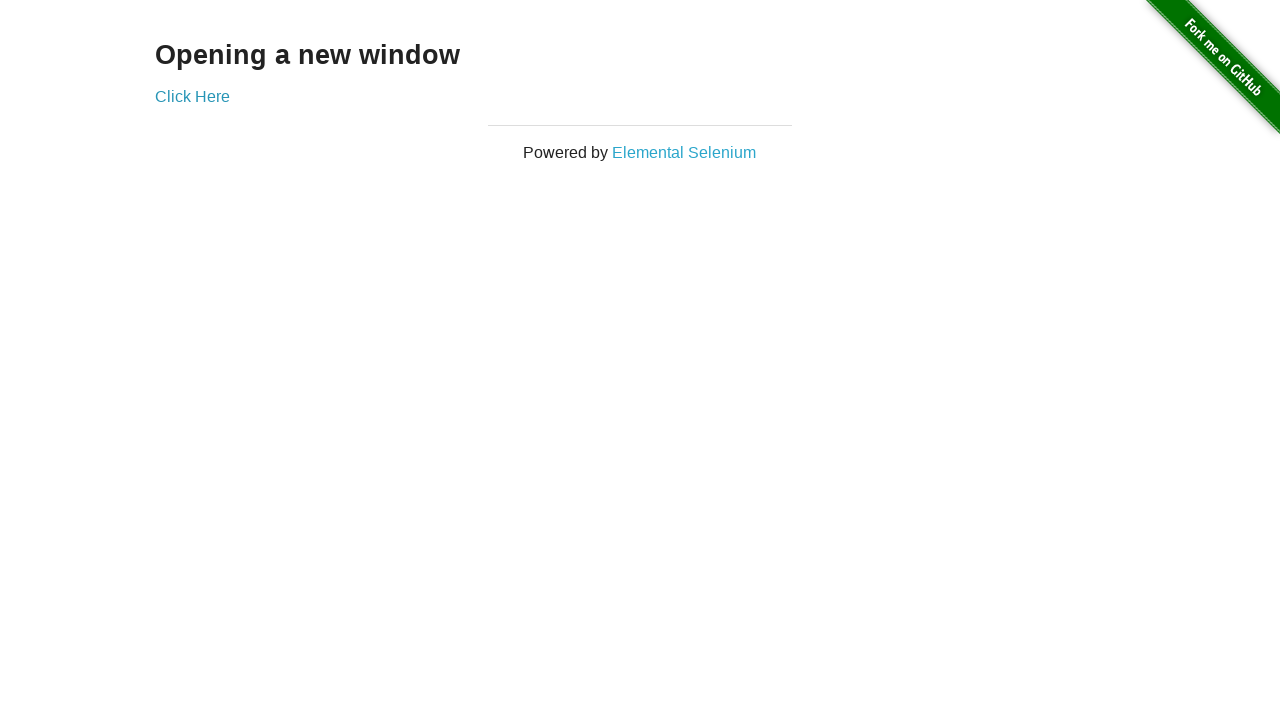

Waited 500ms for new window to open
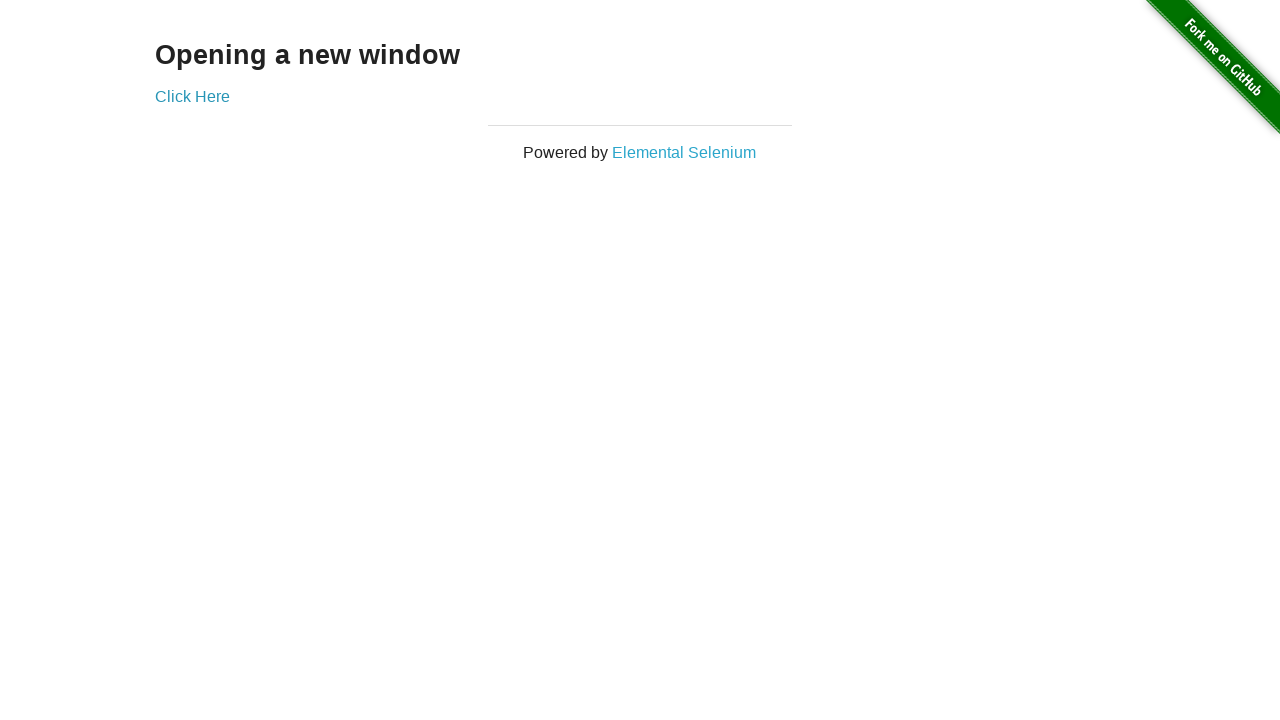

Retrieved all open pages/windows from context
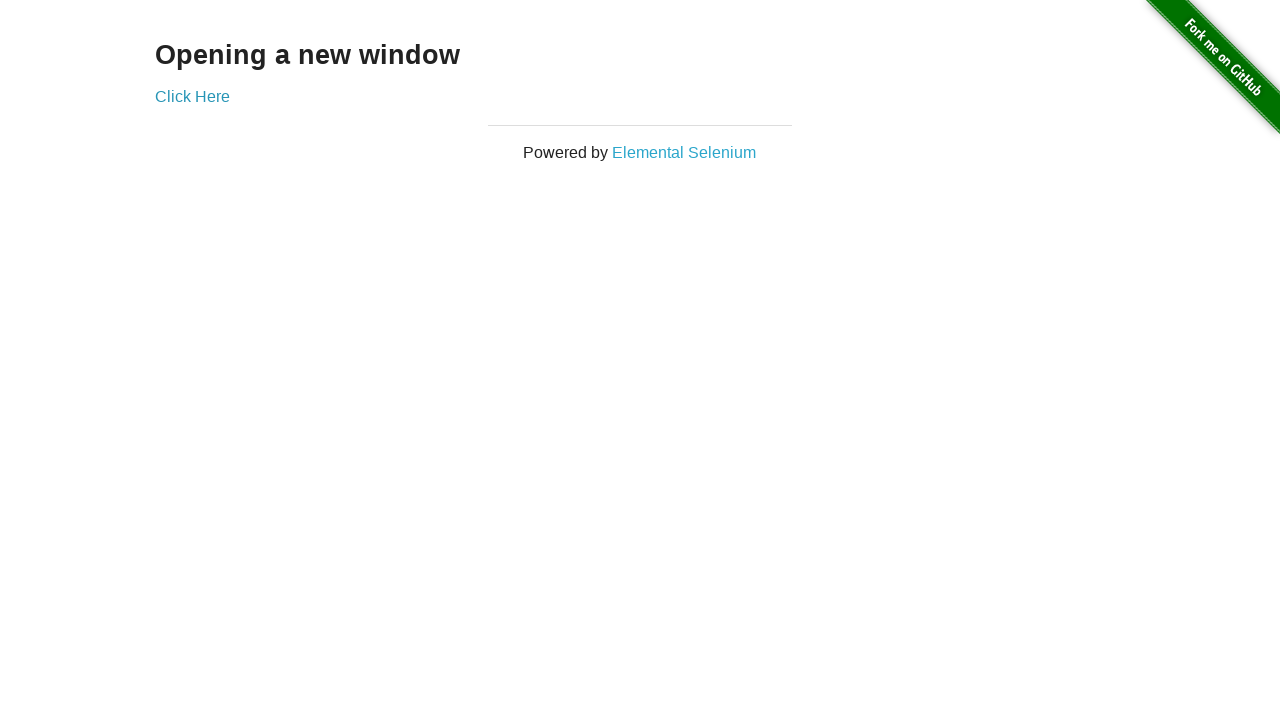

Switched to first window (original)
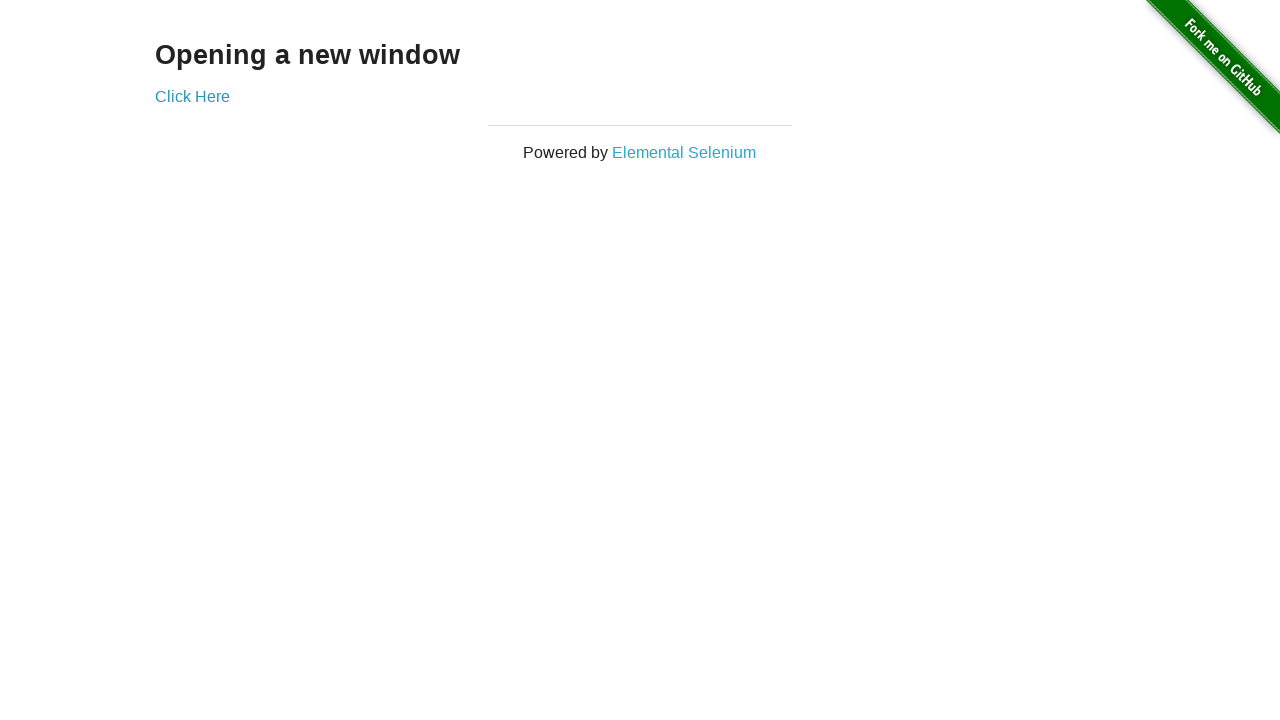

Verified original window title is 'The Internet'
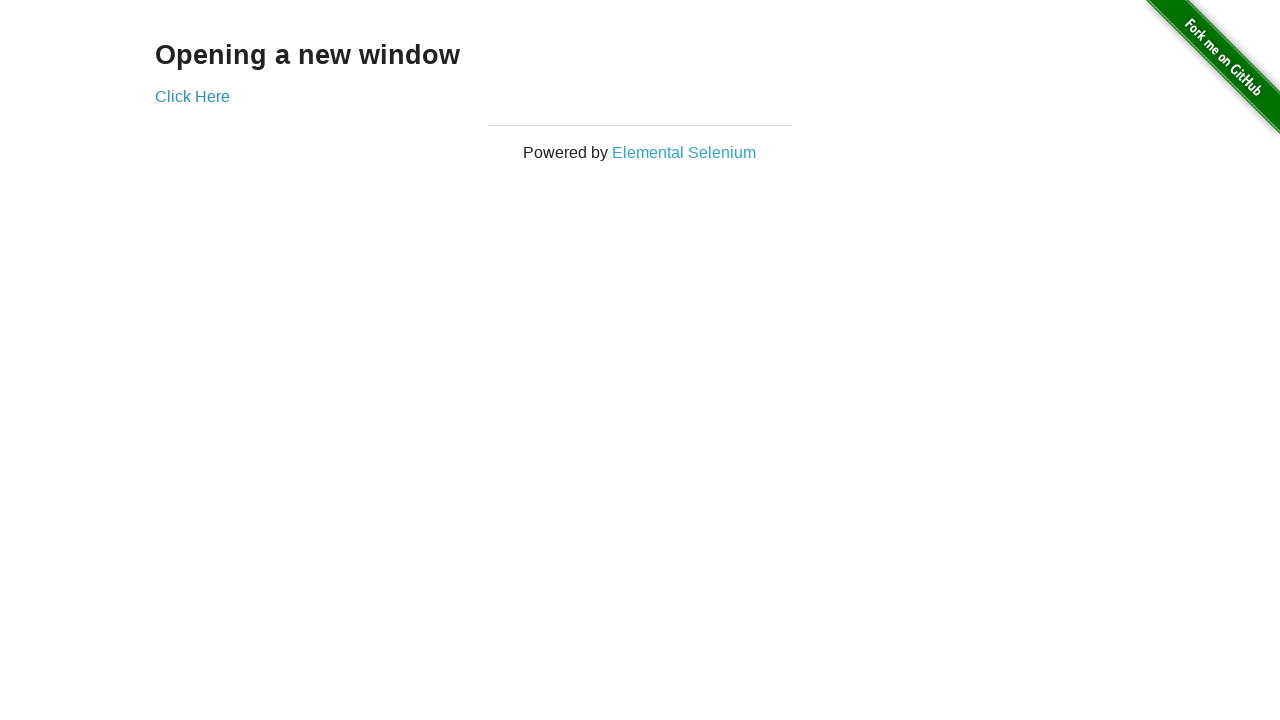

Switched to second window (new)
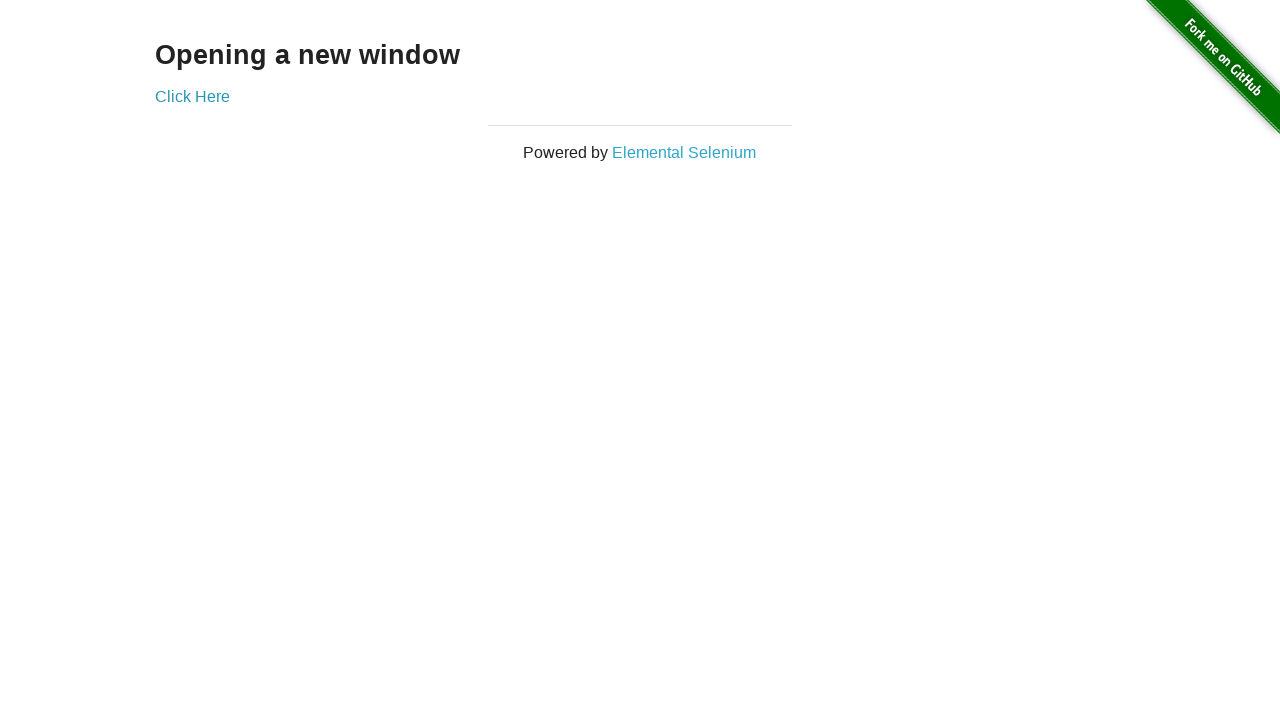

Waited for new window to reach domcontentloaded state
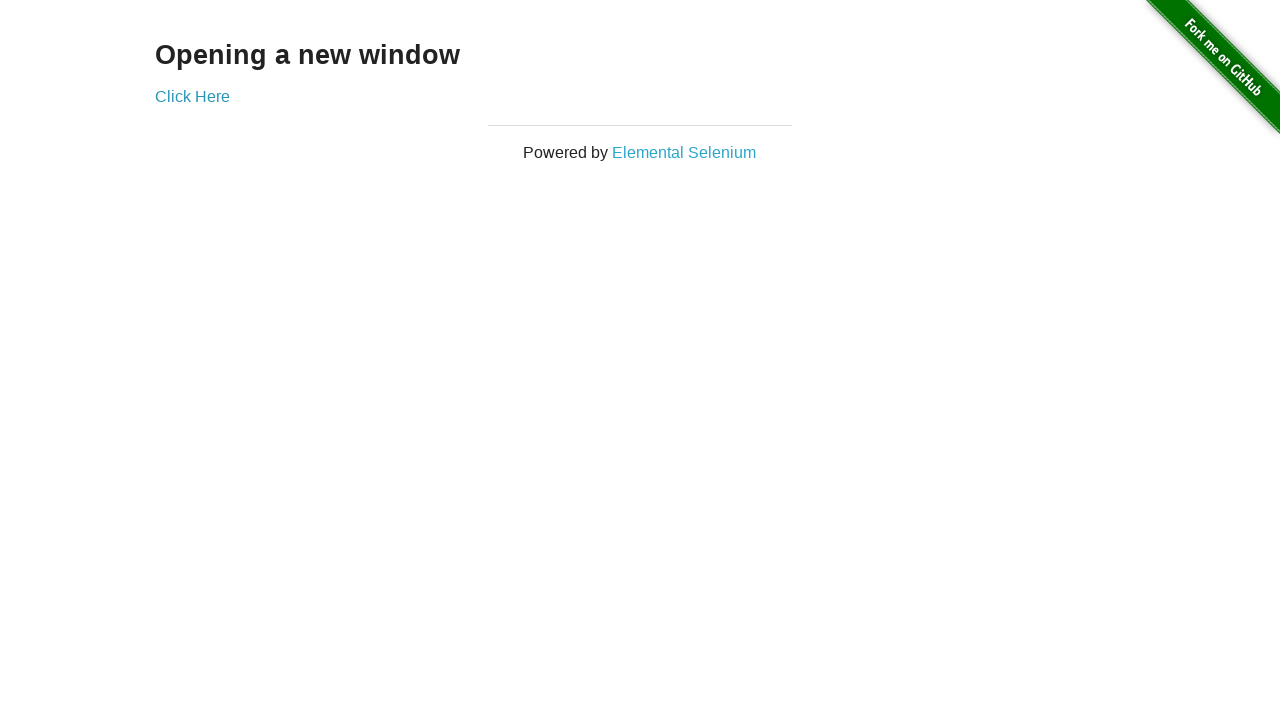

Verified new window title is 'New Window'
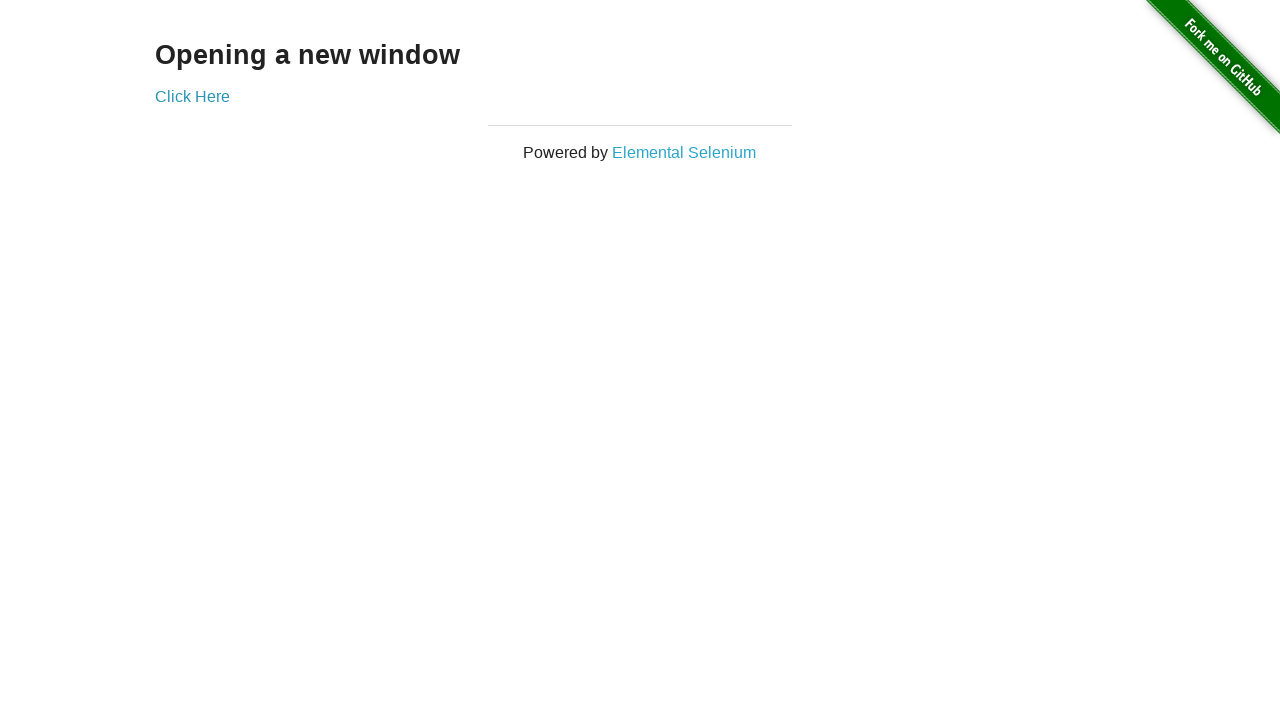

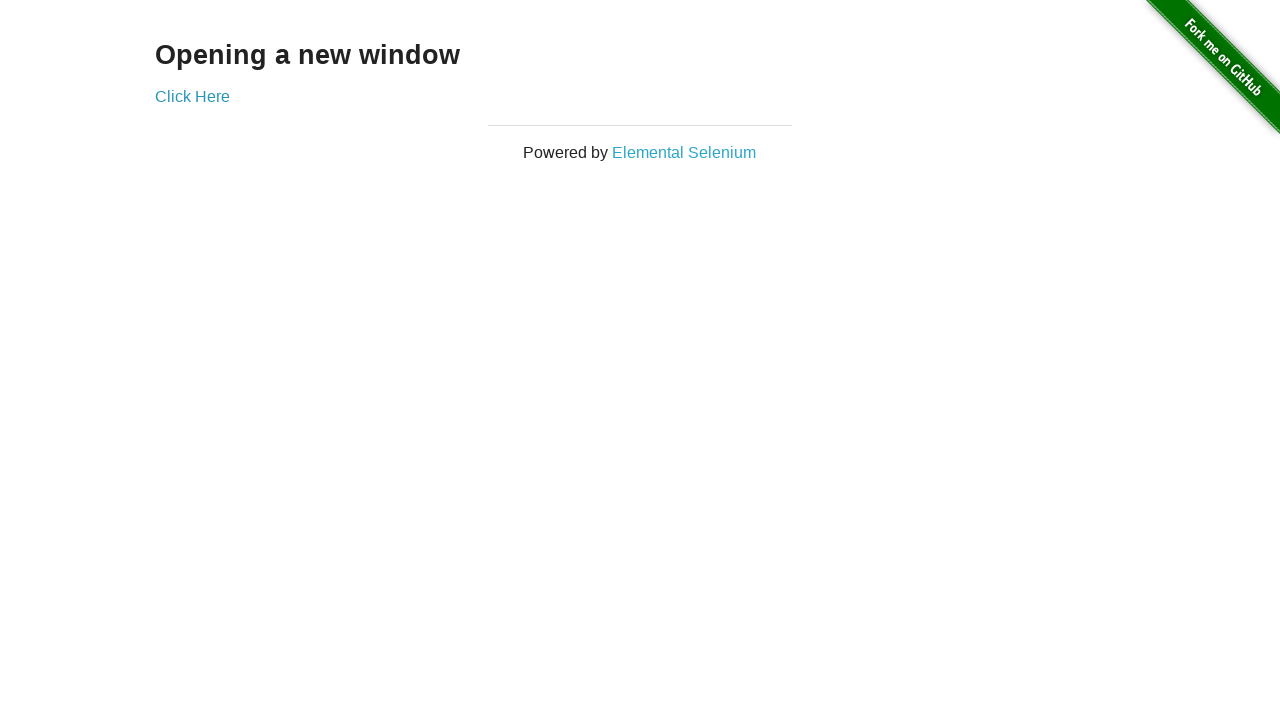